Tests clearing the complete state of all items by checking and unchecking the toggle all checkbox

Starting URL: https://demo.playwright.dev/todomvc

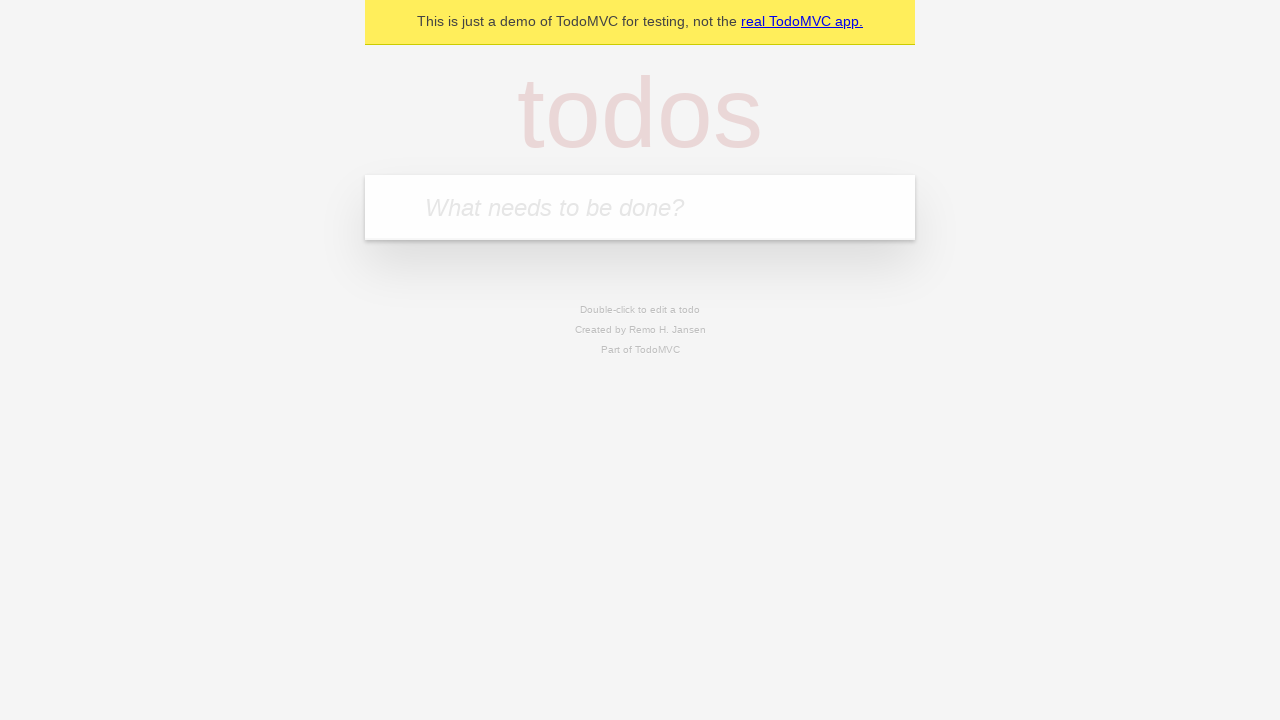

Filled new todo field with 'buy some cheese' on internal:attr=[placeholder="What needs to be done?"i]
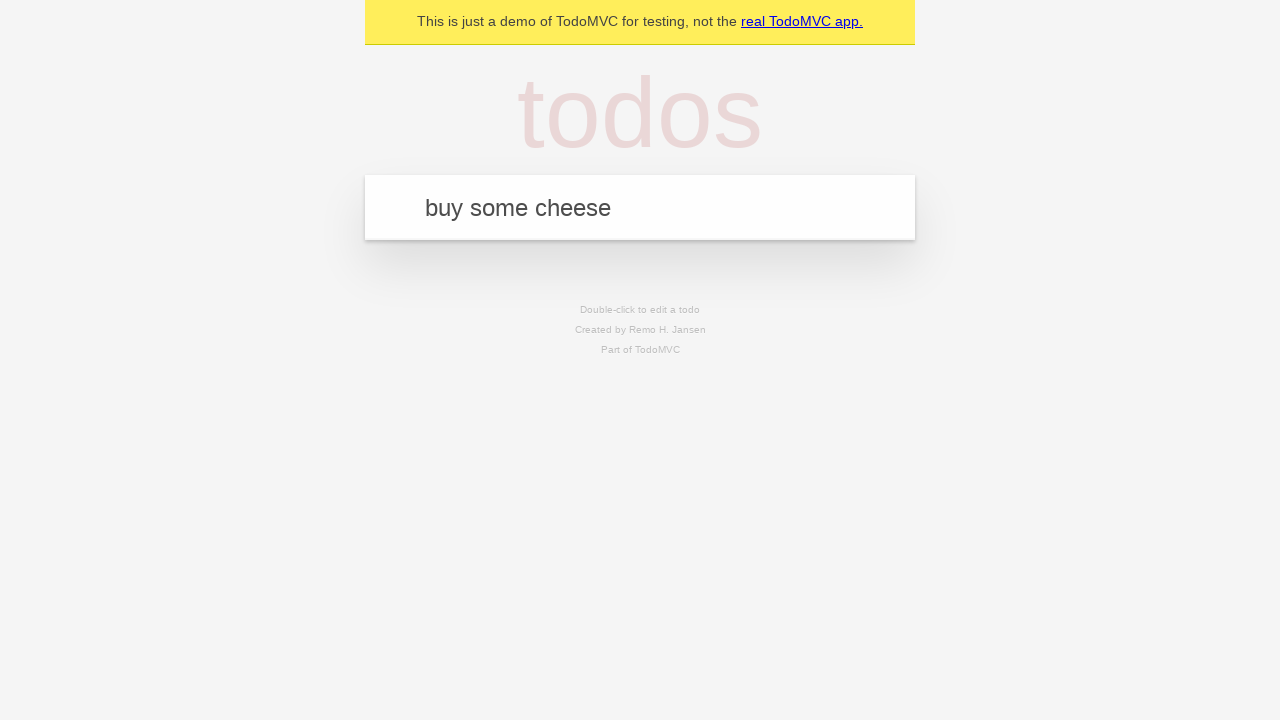

Pressed Enter to create todo 'buy some cheese' on internal:attr=[placeholder="What needs to be done?"i]
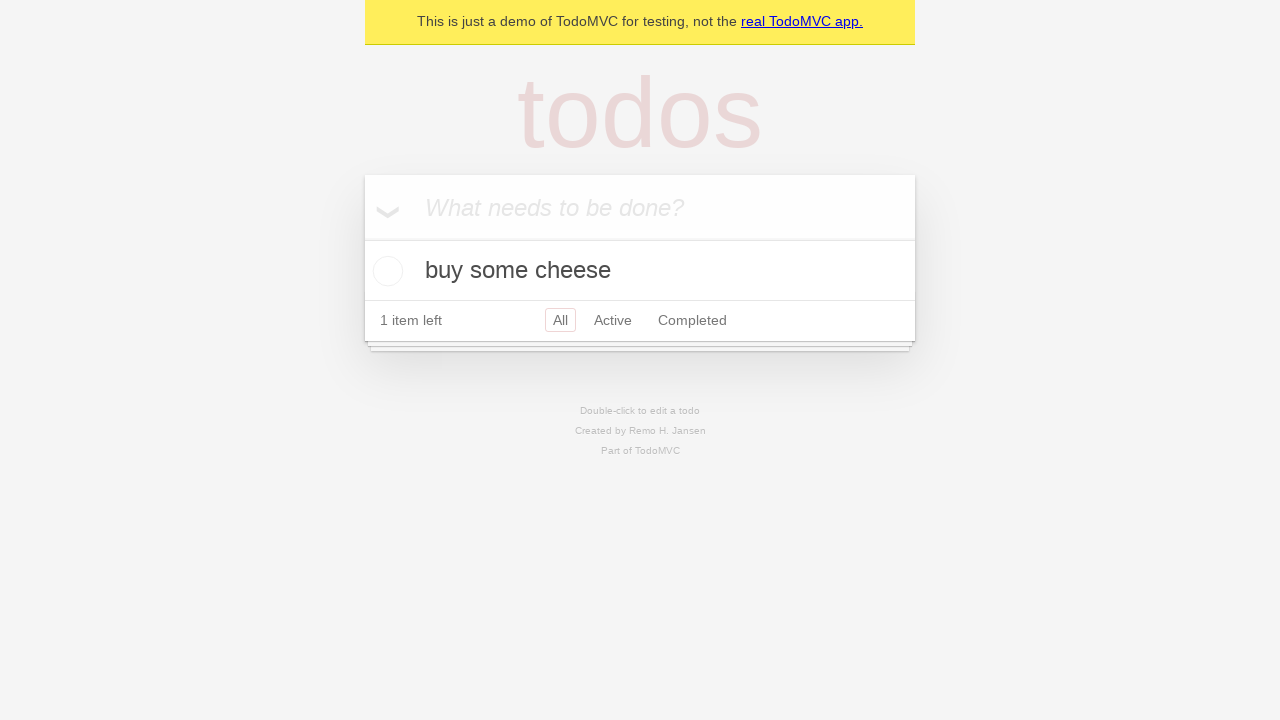

Filled new todo field with 'feed the cat' on internal:attr=[placeholder="What needs to be done?"i]
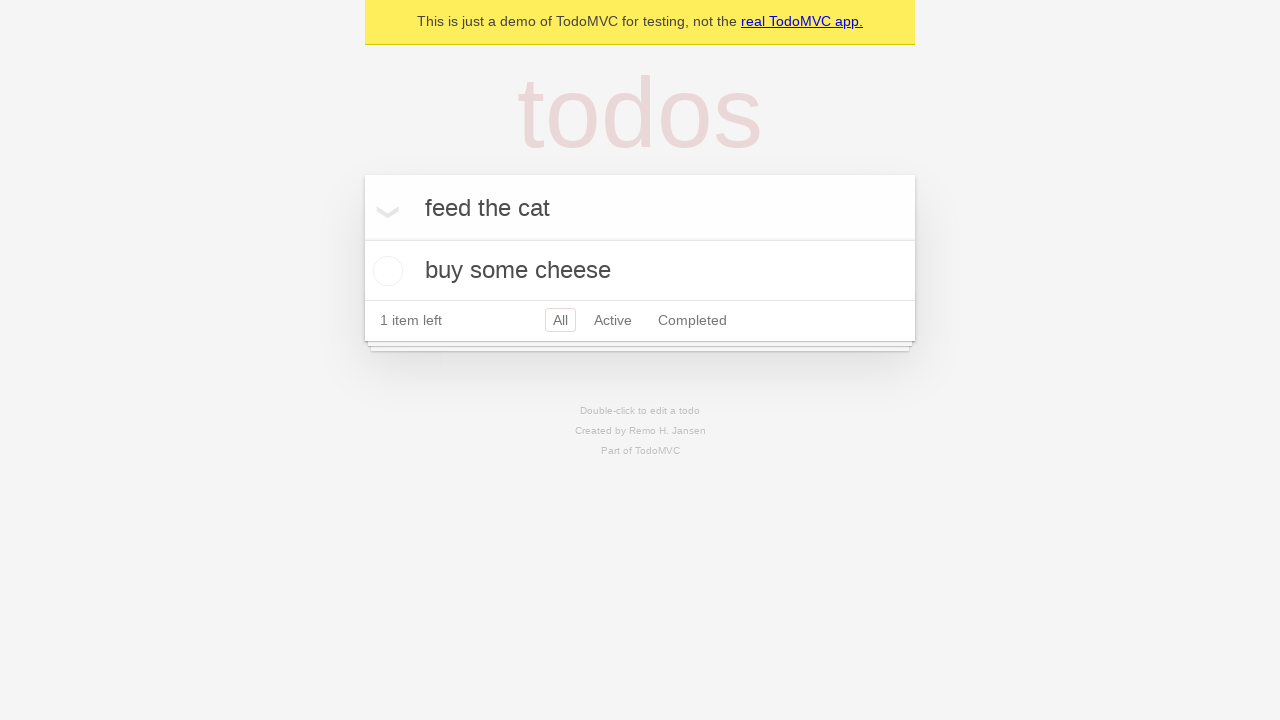

Pressed Enter to create todo 'feed the cat' on internal:attr=[placeholder="What needs to be done?"i]
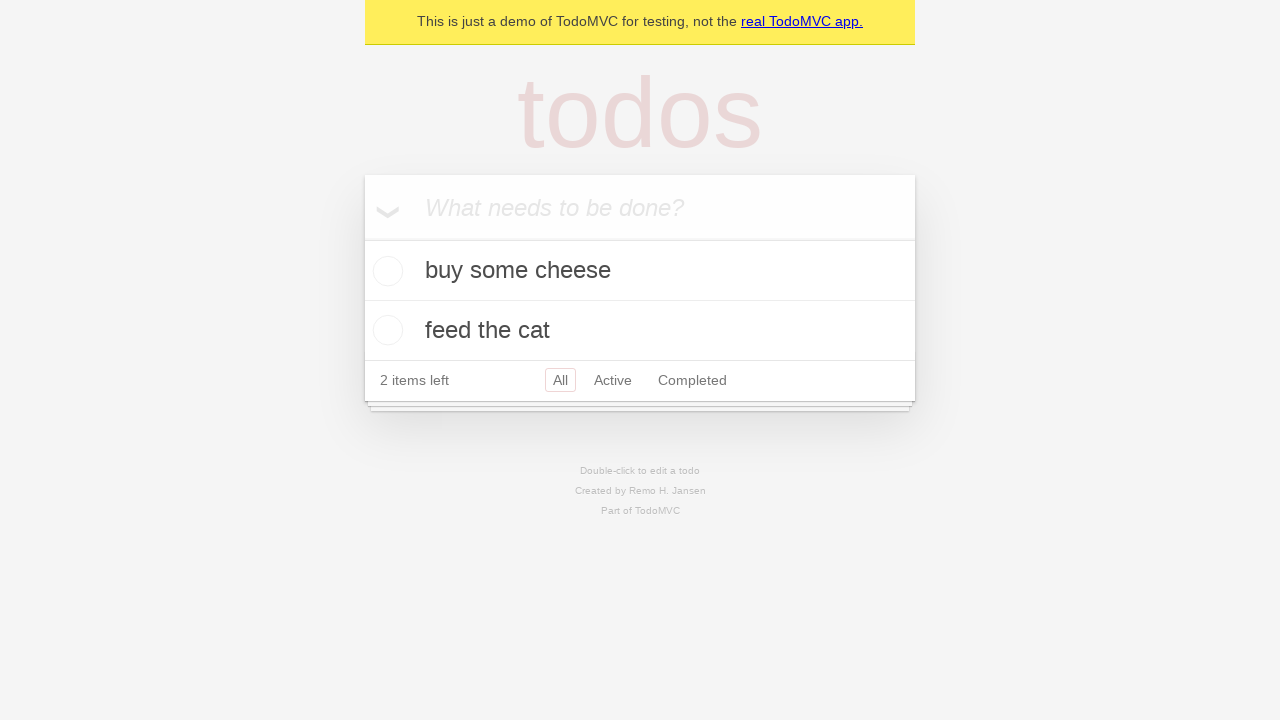

Filled new todo field with 'book a doctors appointment' on internal:attr=[placeholder="What needs to be done?"i]
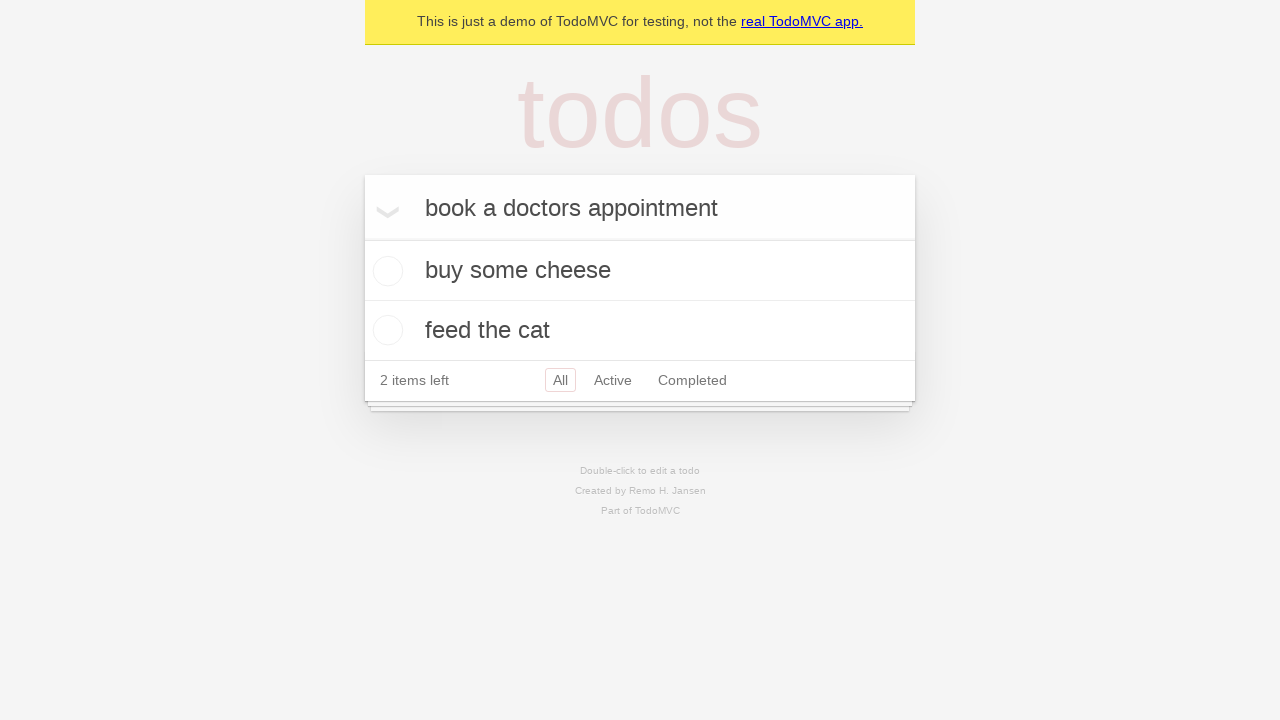

Pressed Enter to create todo 'book a doctors appointment' on internal:attr=[placeholder="What needs to be done?"i]
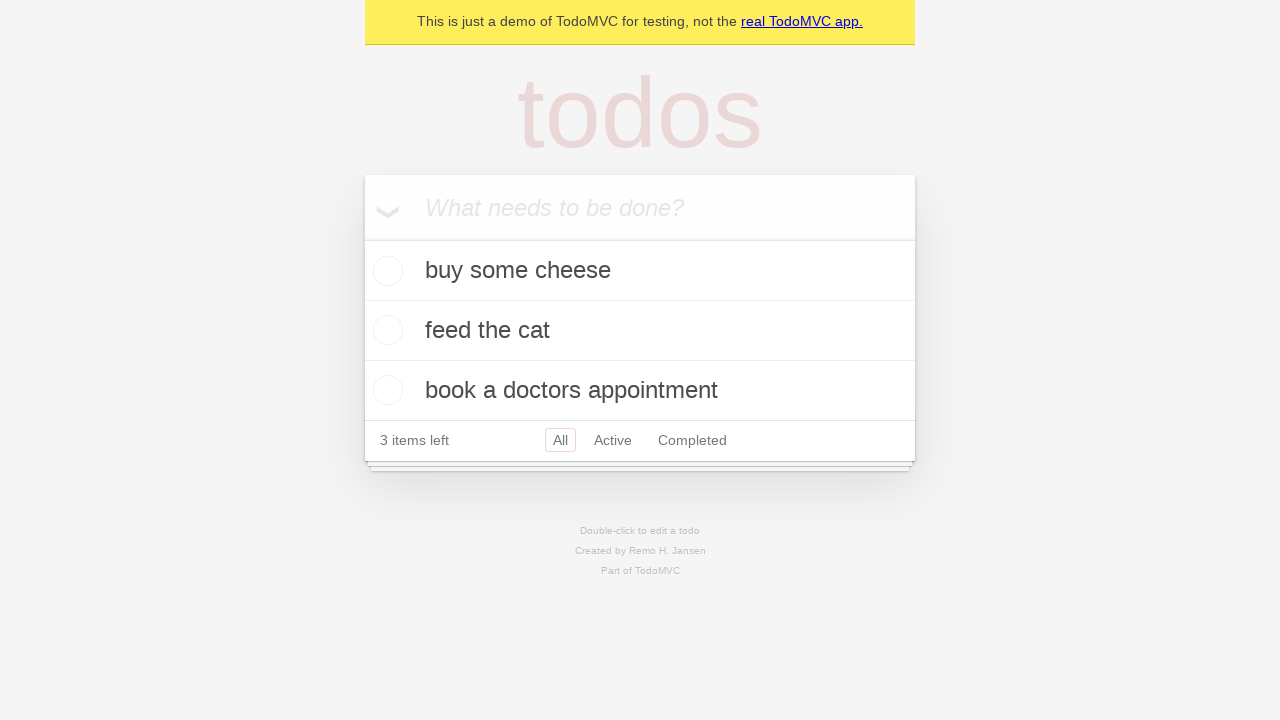

Clicked toggle all checkbox to mark all items as complete at (362, 238) on internal:label="Mark all as complete"i
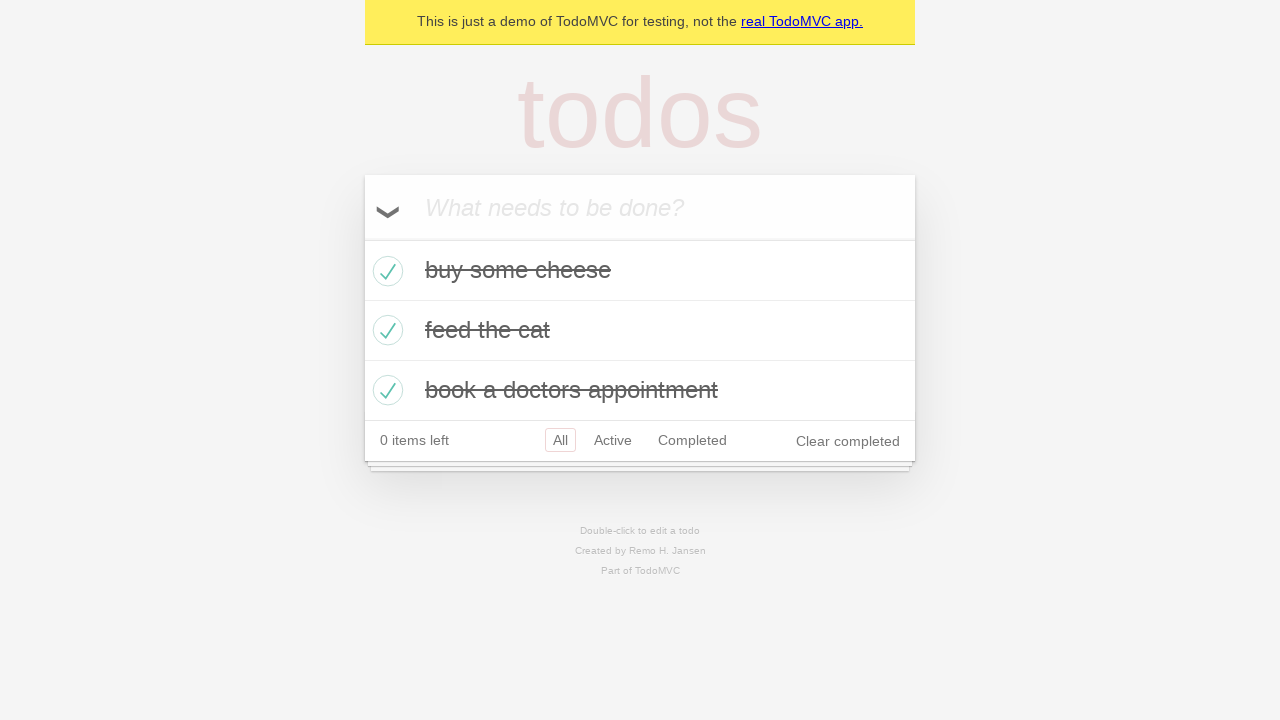

Clicked toggle all checkbox to uncheck all items at (362, 238) on internal:label="Mark all as complete"i
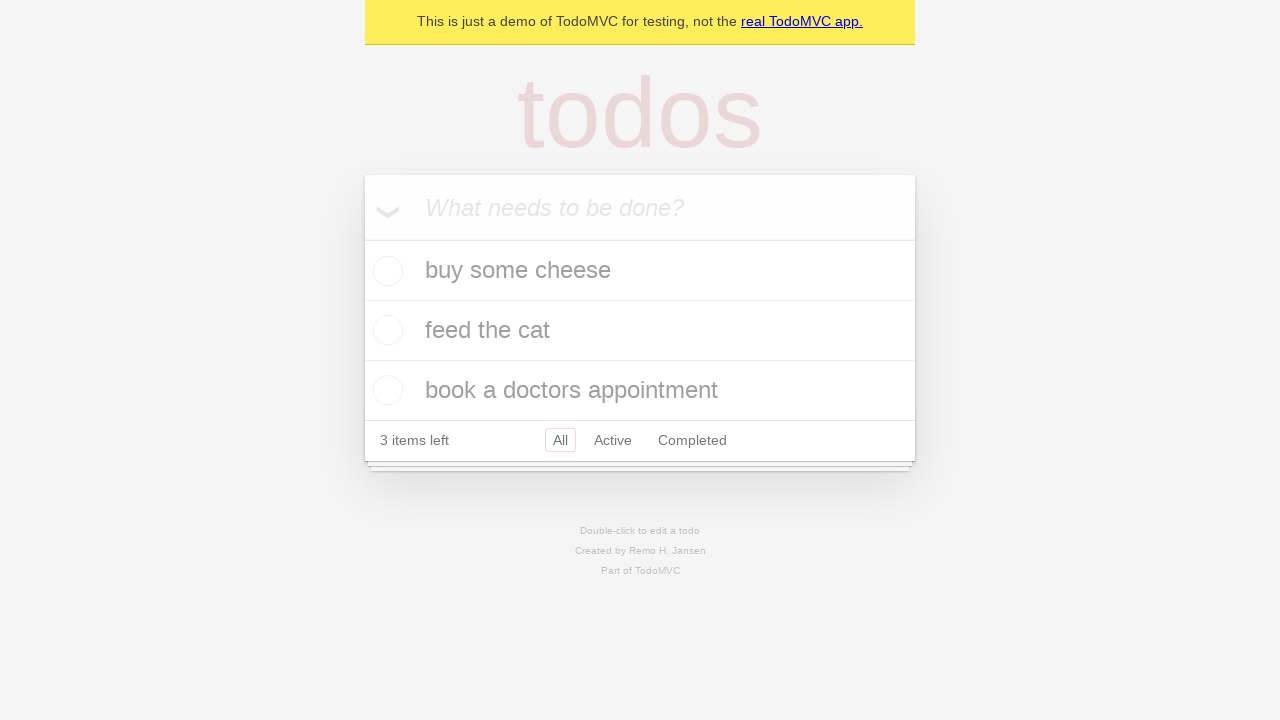

Waited for todo items to load
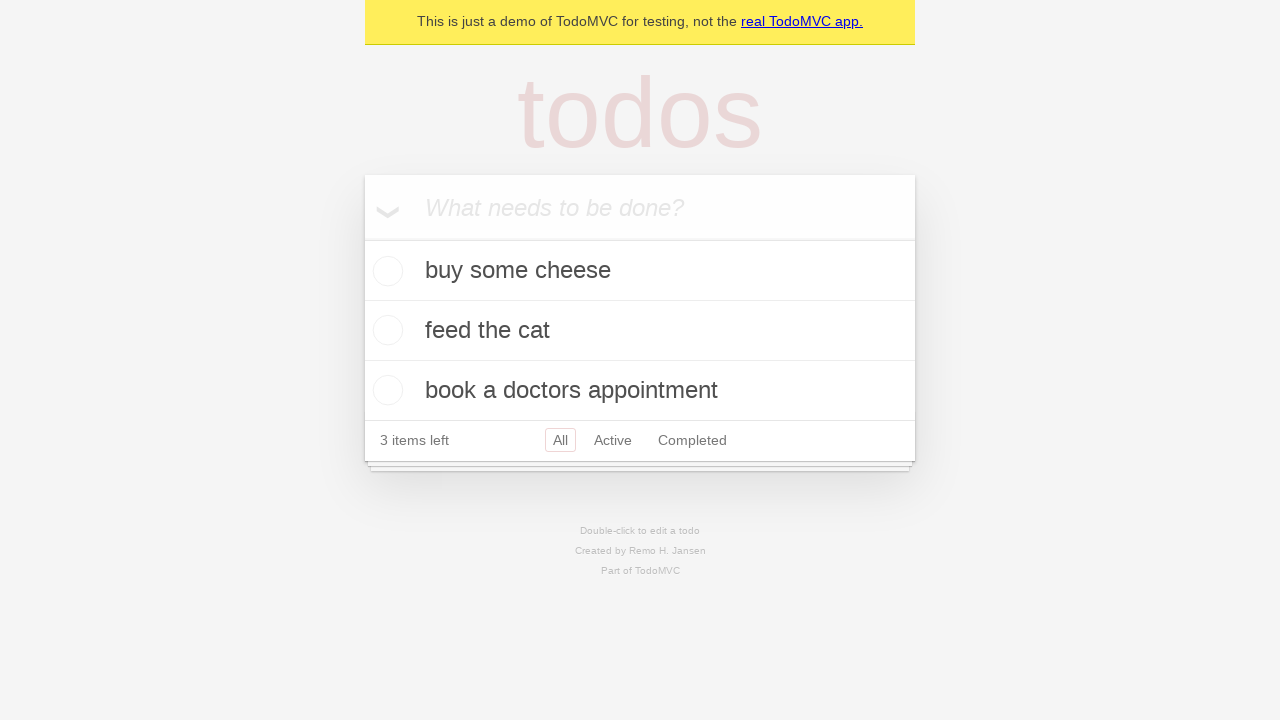

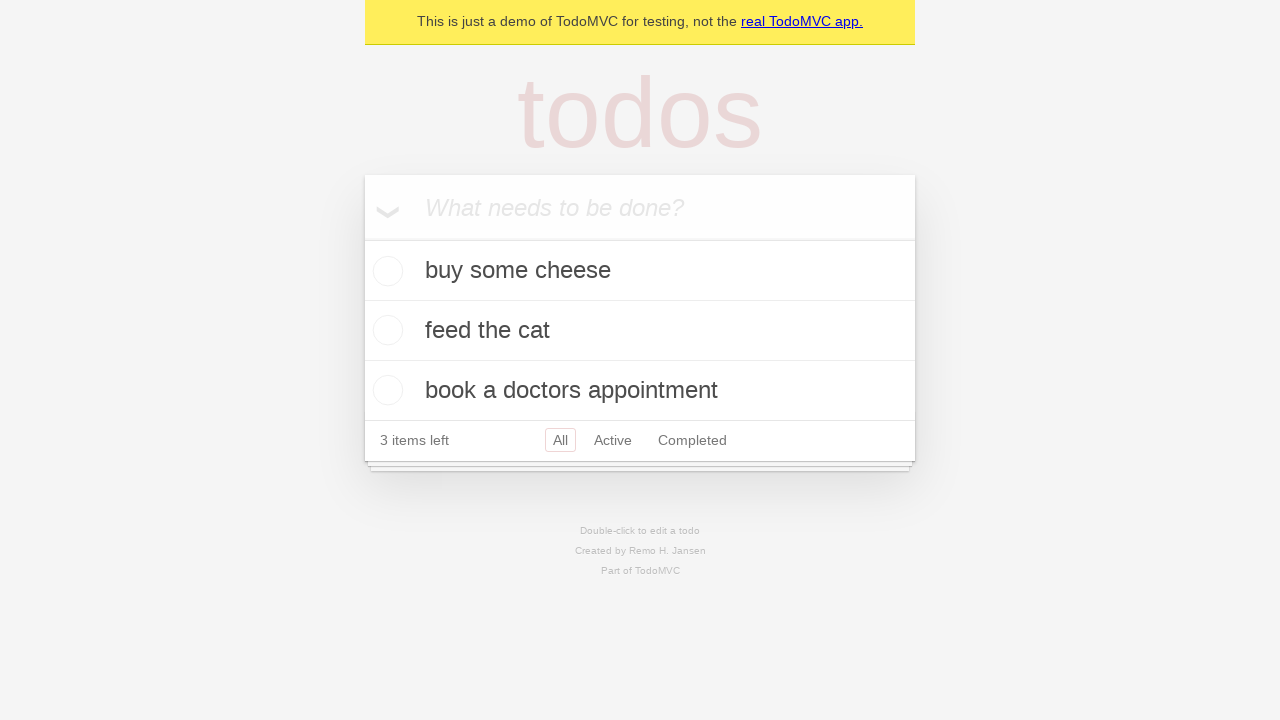